Navigates to the HDFC website homepage and waits for the page to load. This is a simple navigation test.

Starting URL: https://www.hdfc.com/

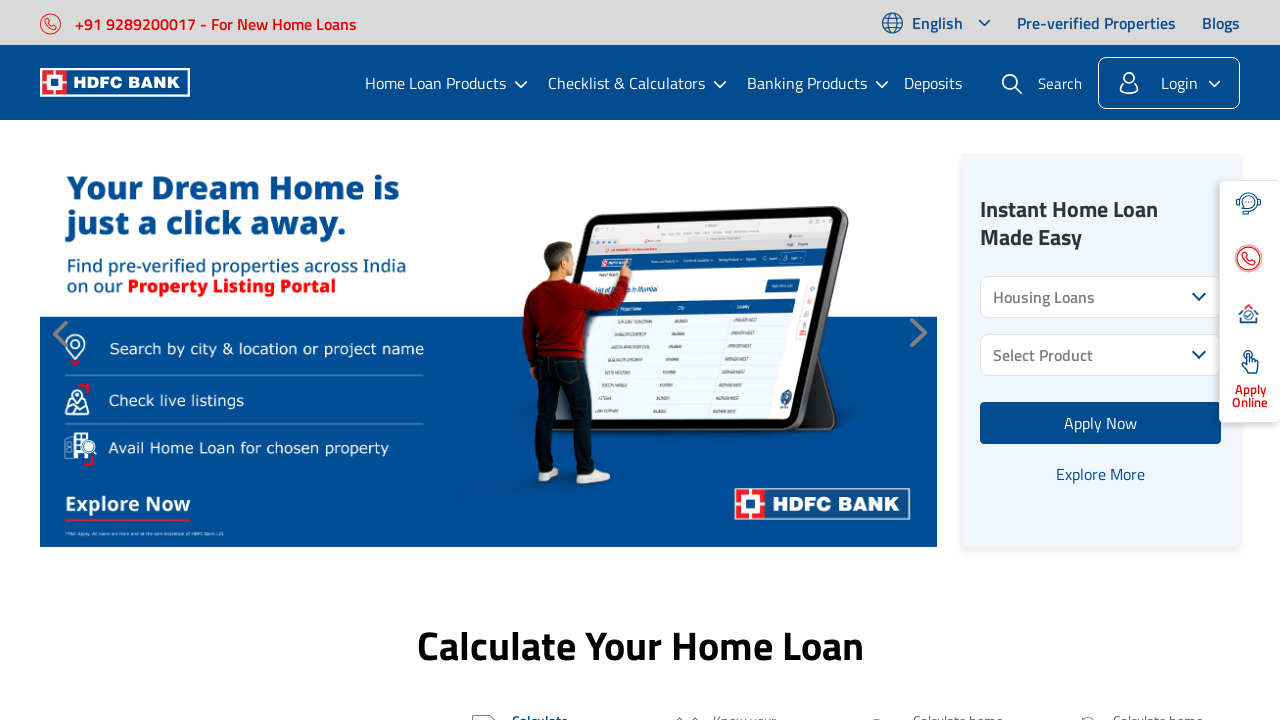

Waited for page to reach domcontentloaded state
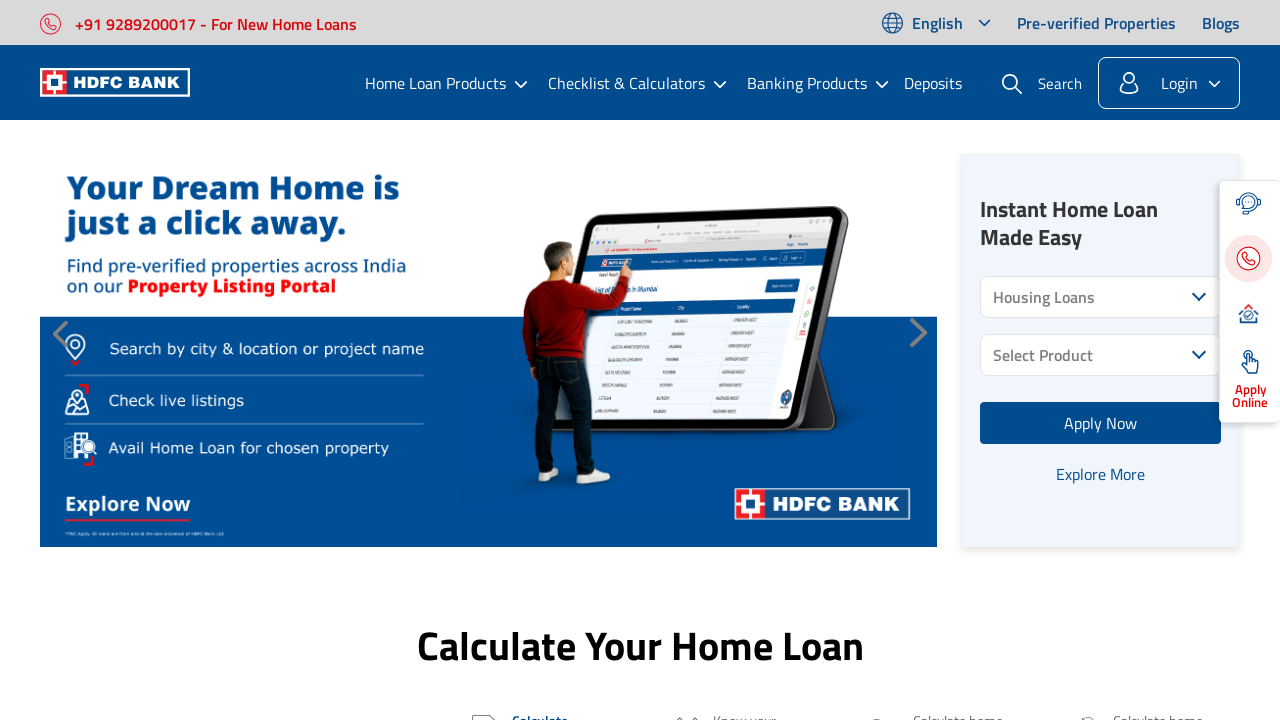

Verified body element loaded on HDFC homepage
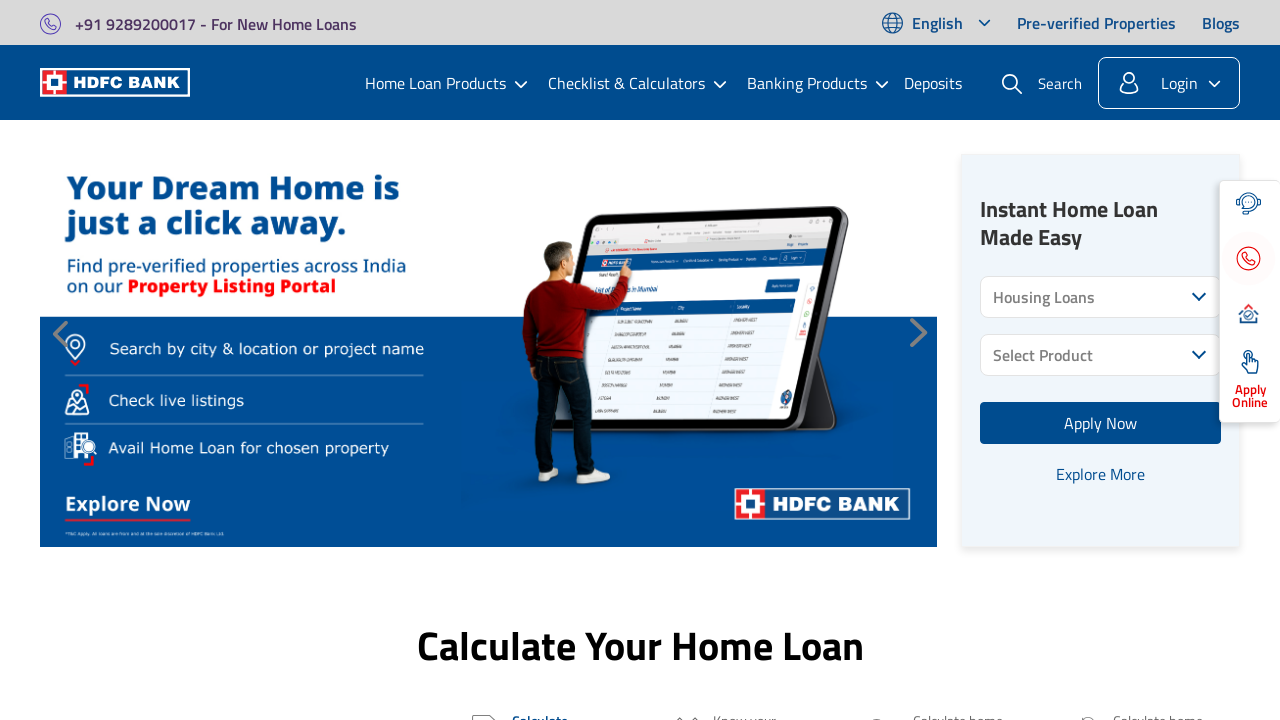

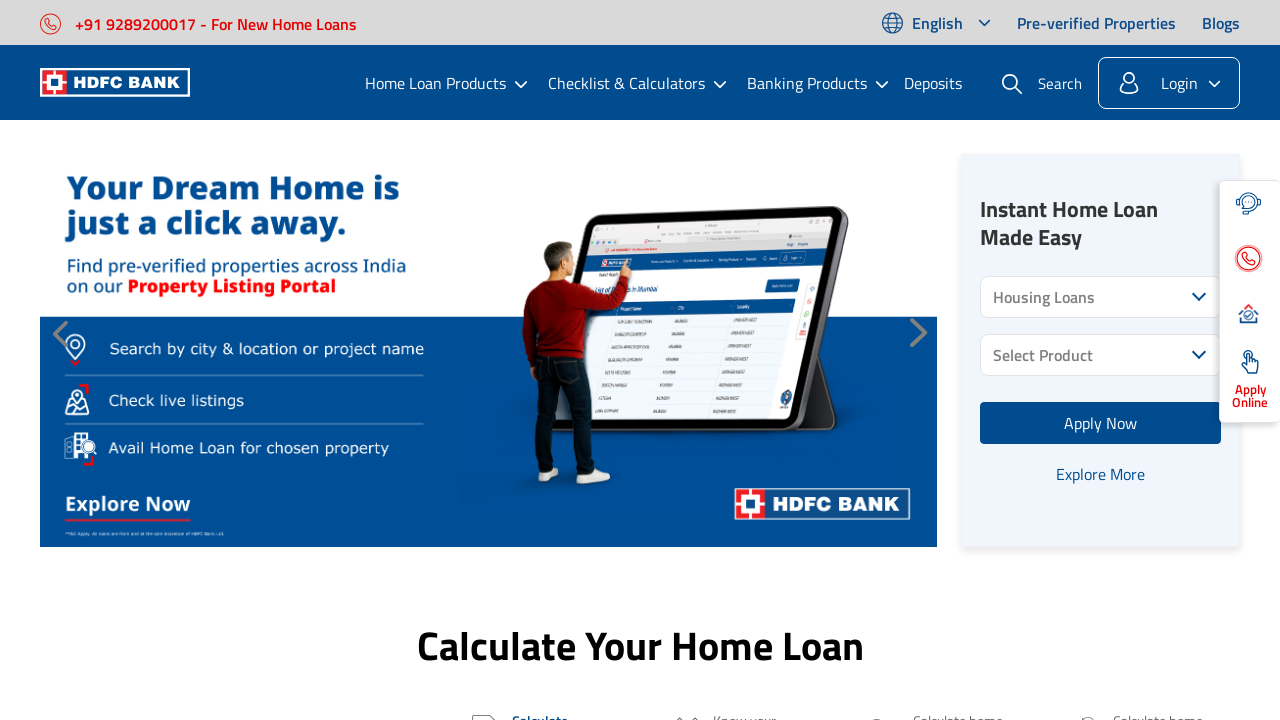